Tests the Actions class functionality on demoqa.com by performing double-click, right-click (context click), and regular click operations on different buttons, then verifying the confirmation messages appear.

Starting URL: https://demoqa.com/buttons

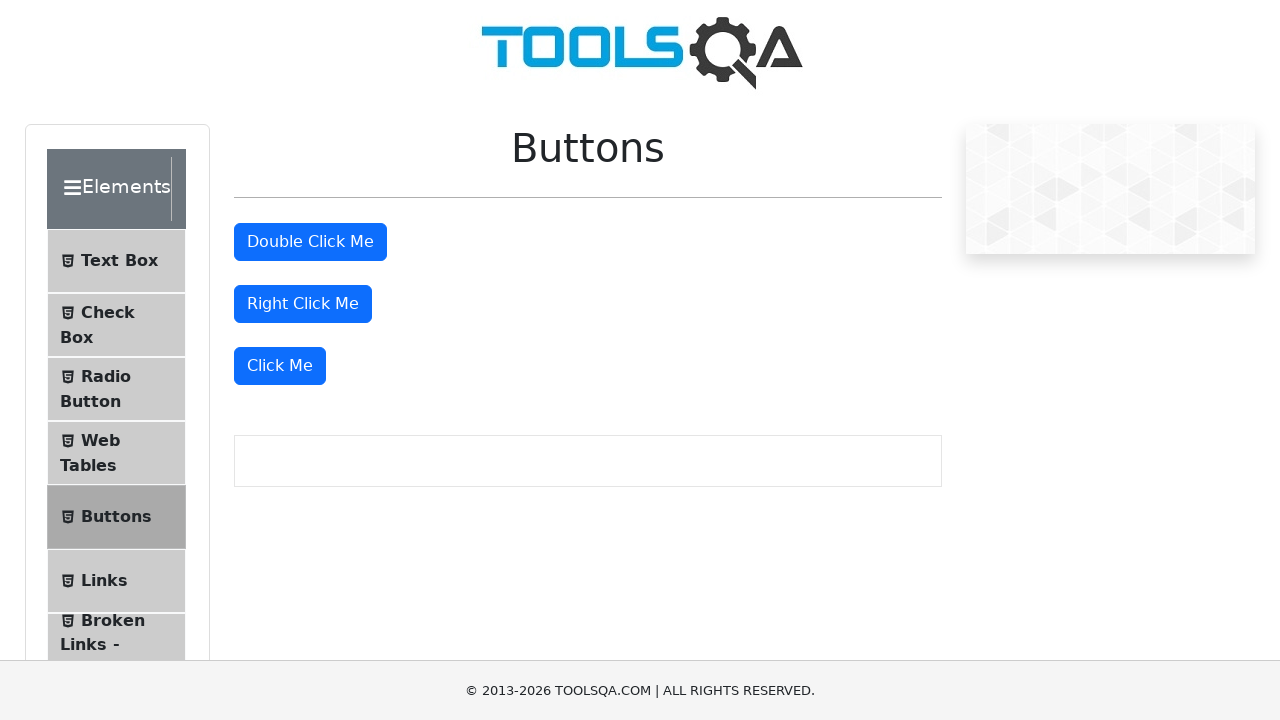

Double-clicked the double click button at (310, 242) on #doubleClickBtn
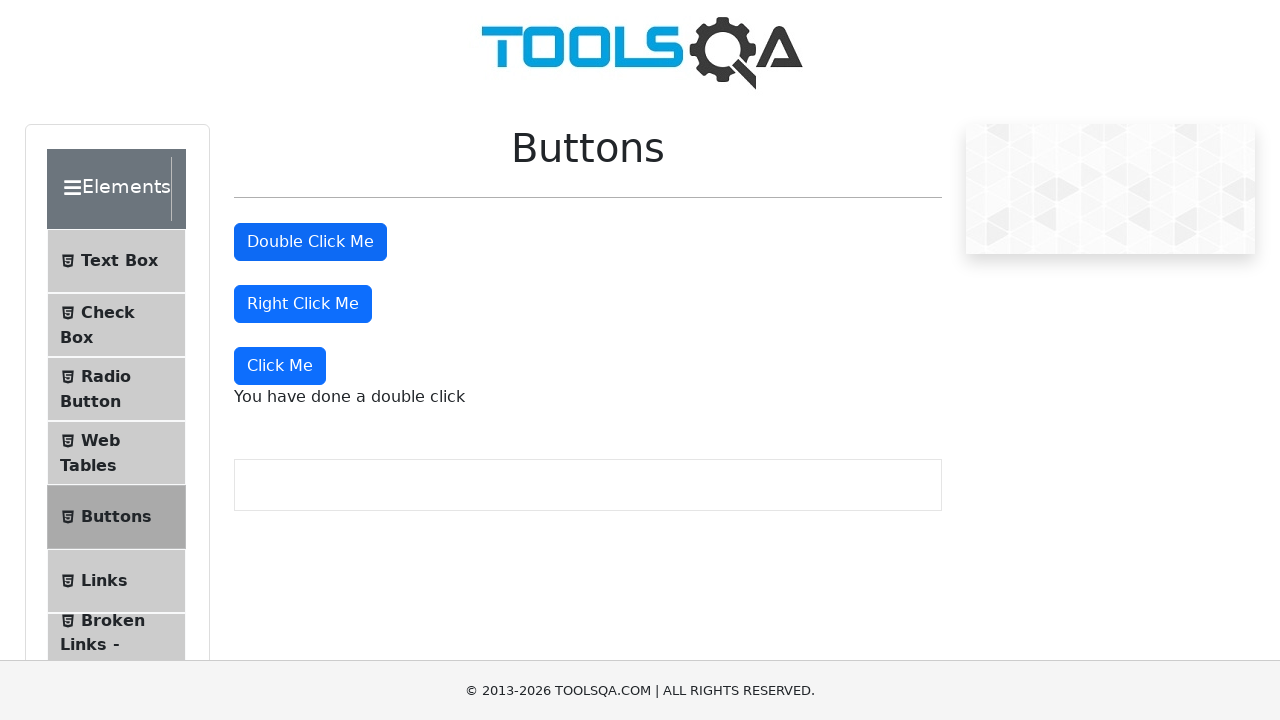

Verified double click confirmation message appeared
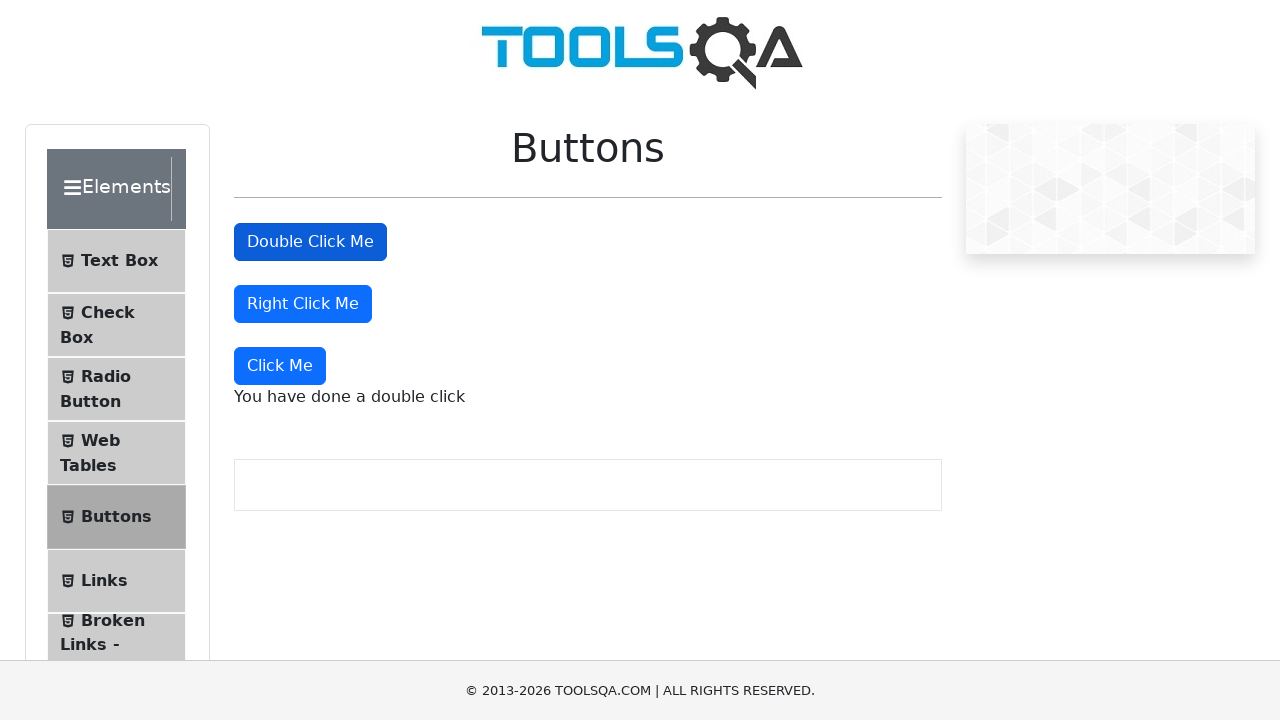

Right-clicked (context clicked) the right click button at (303, 304) on #rightClickBtn
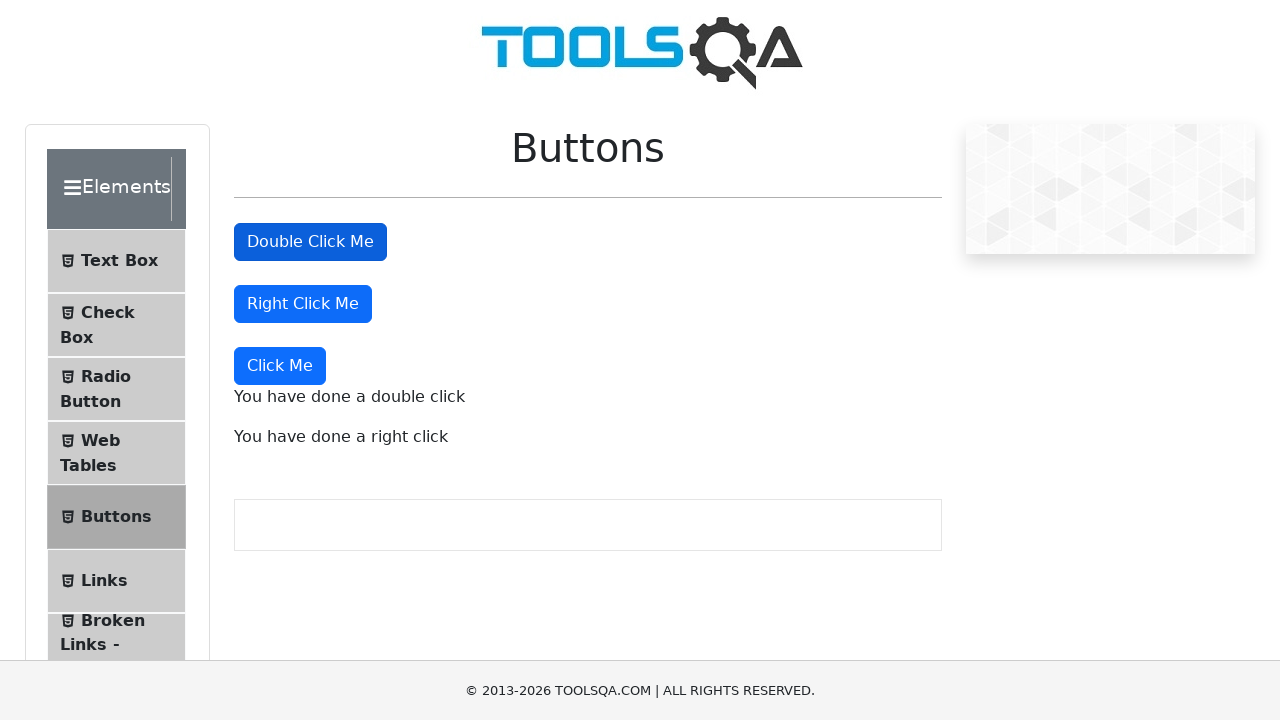

Verified right click confirmation message appeared
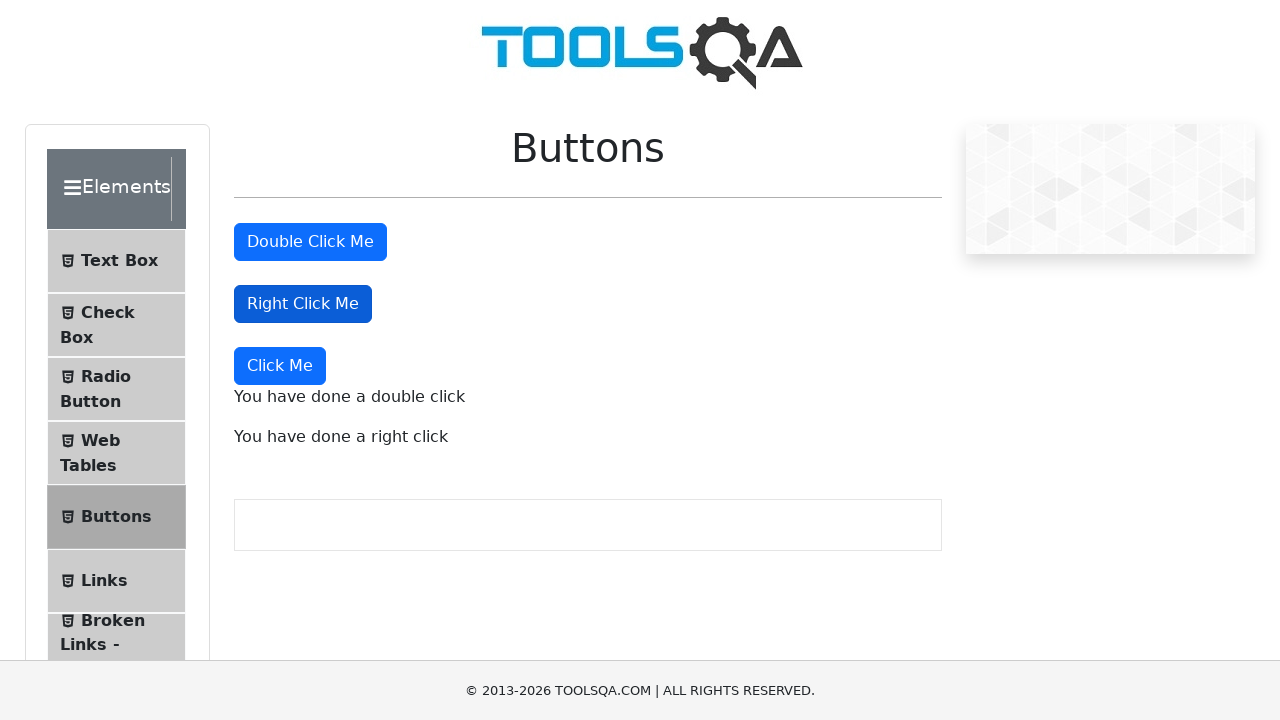

Clicked the 'Click Me' button at (280, 366) on (//button[text()='Click Me'])[1]
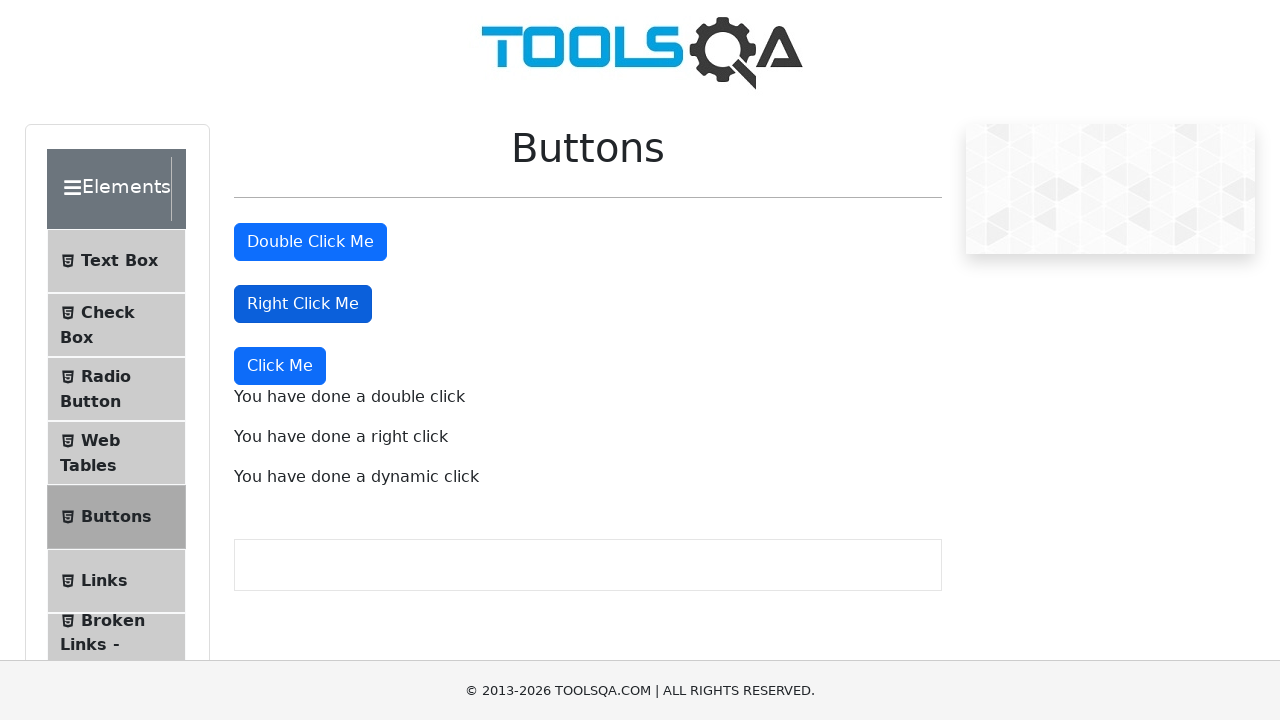

Verified click confirmation message appeared
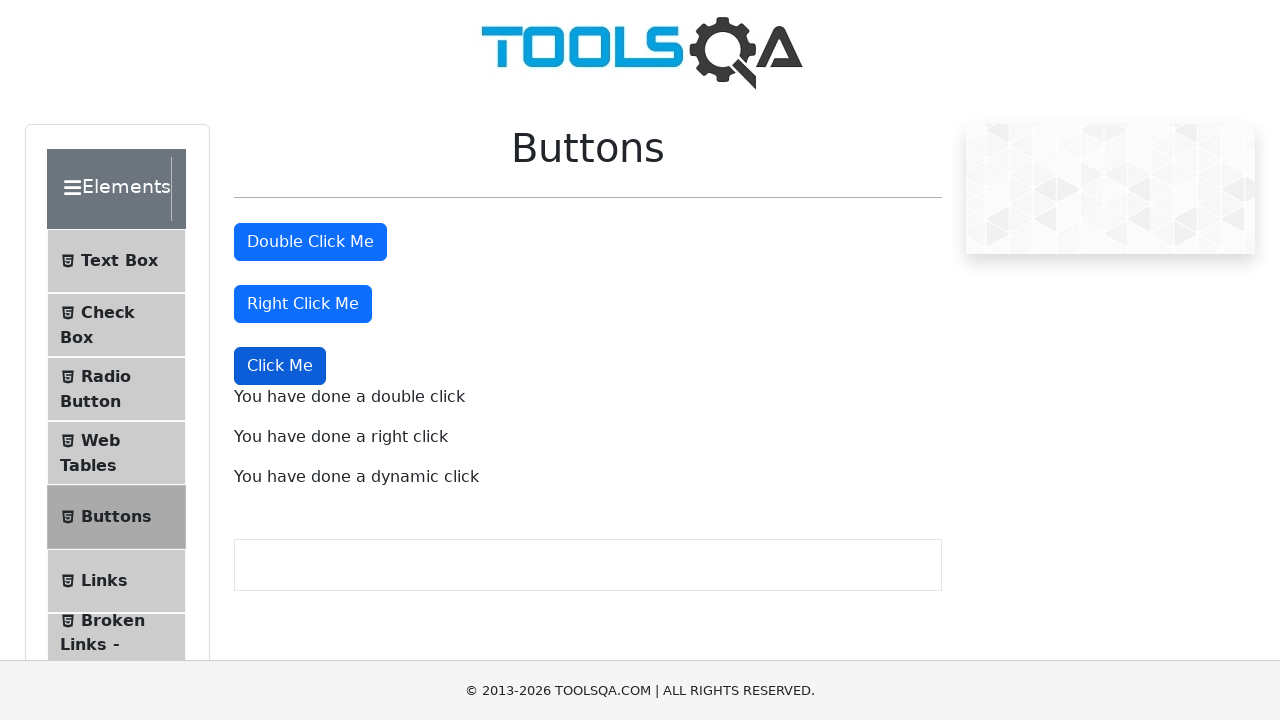

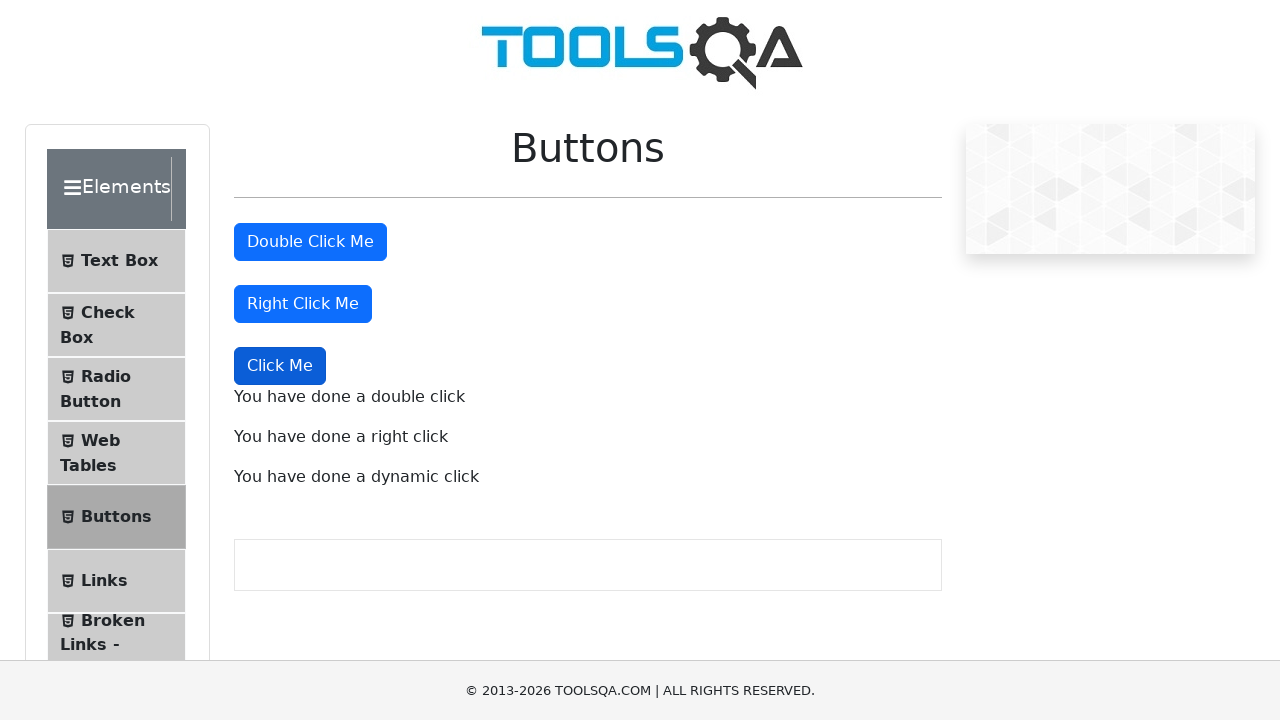